Tests interaction with iframes by navigating to a frames demo page and filling a text input inside a specific frame

Starting URL: https://ui.vision/demo/webtest/frames/

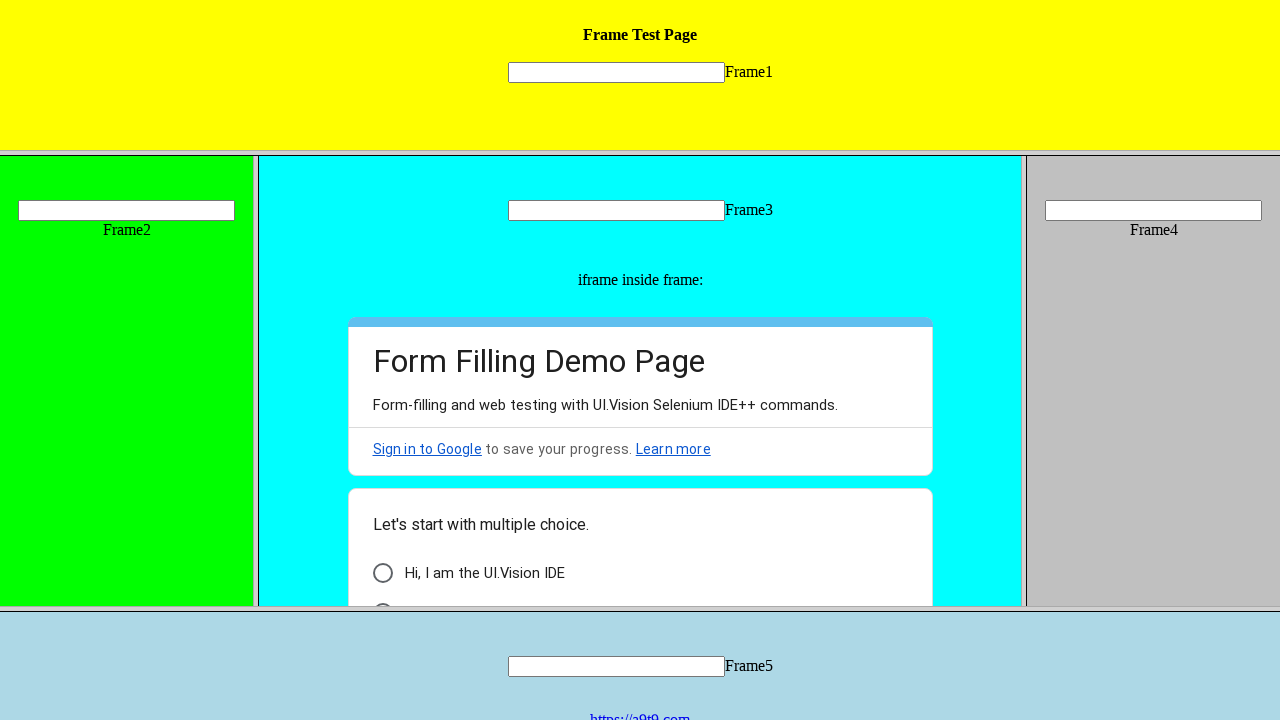

Navigated to frames demo page
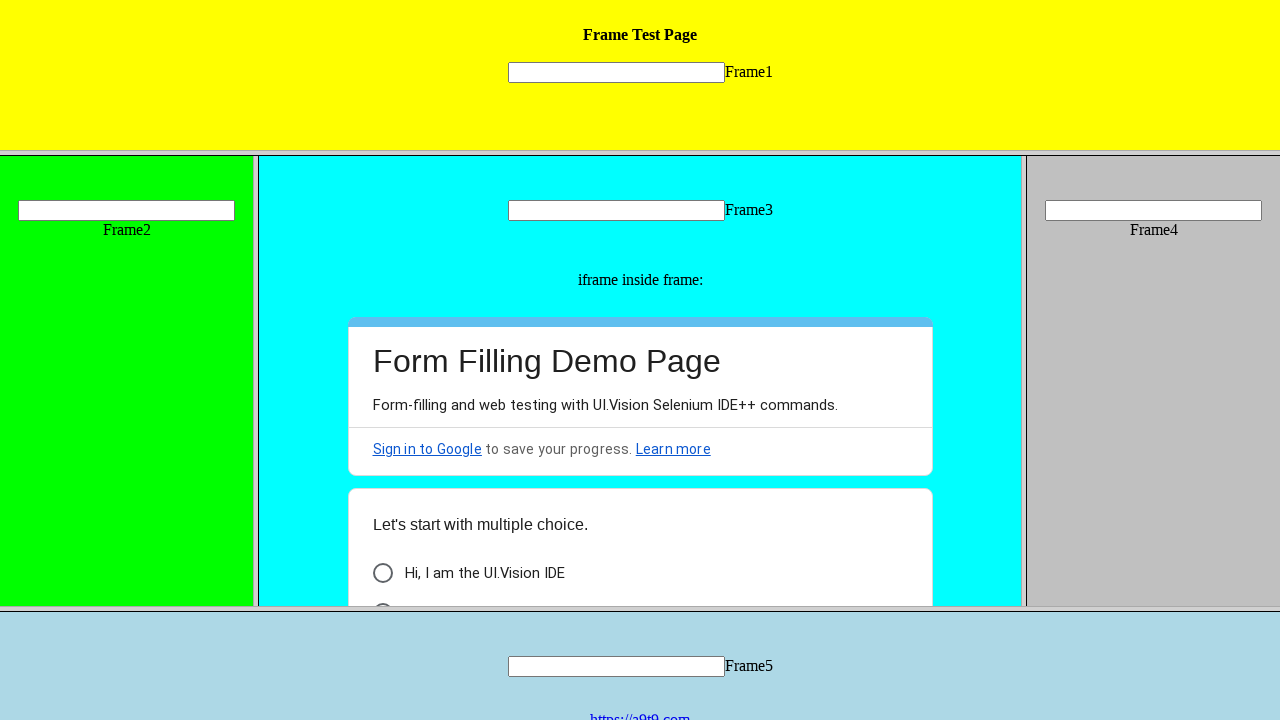

Located frame_1 by URL
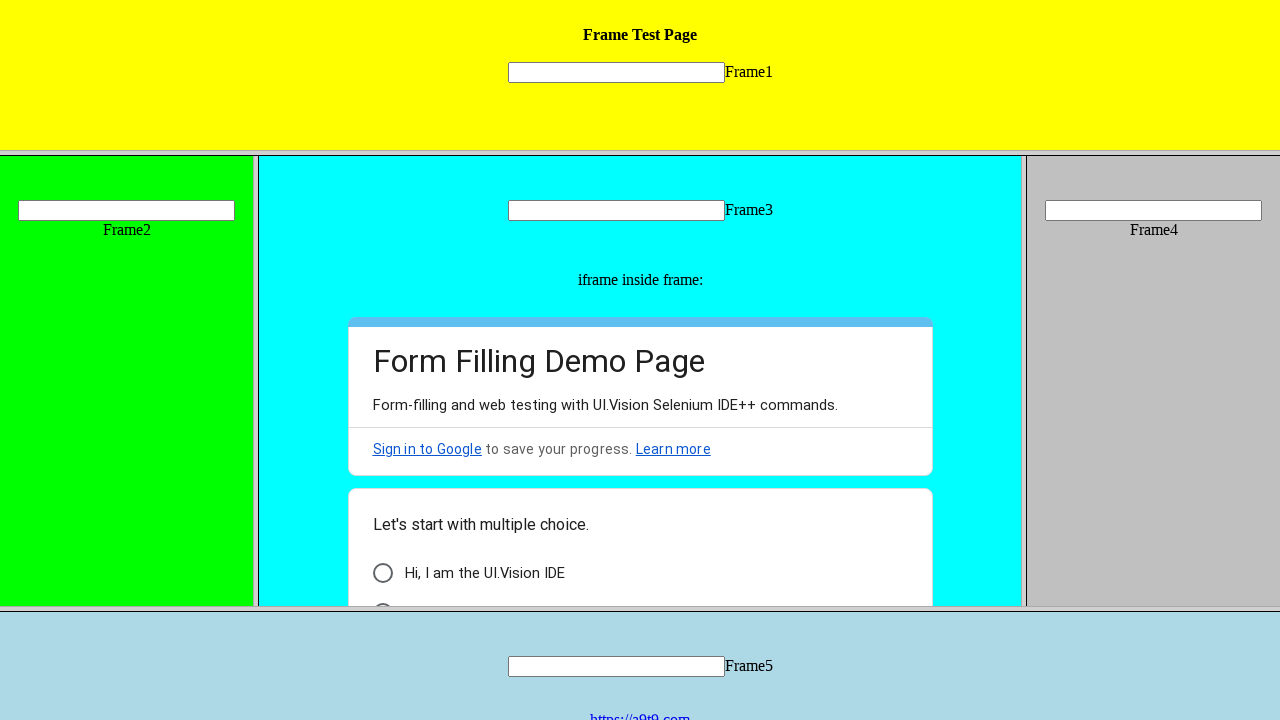

Filled text input in frame_1 with 'playwright' on xpath=//input[@name="mytext1"]
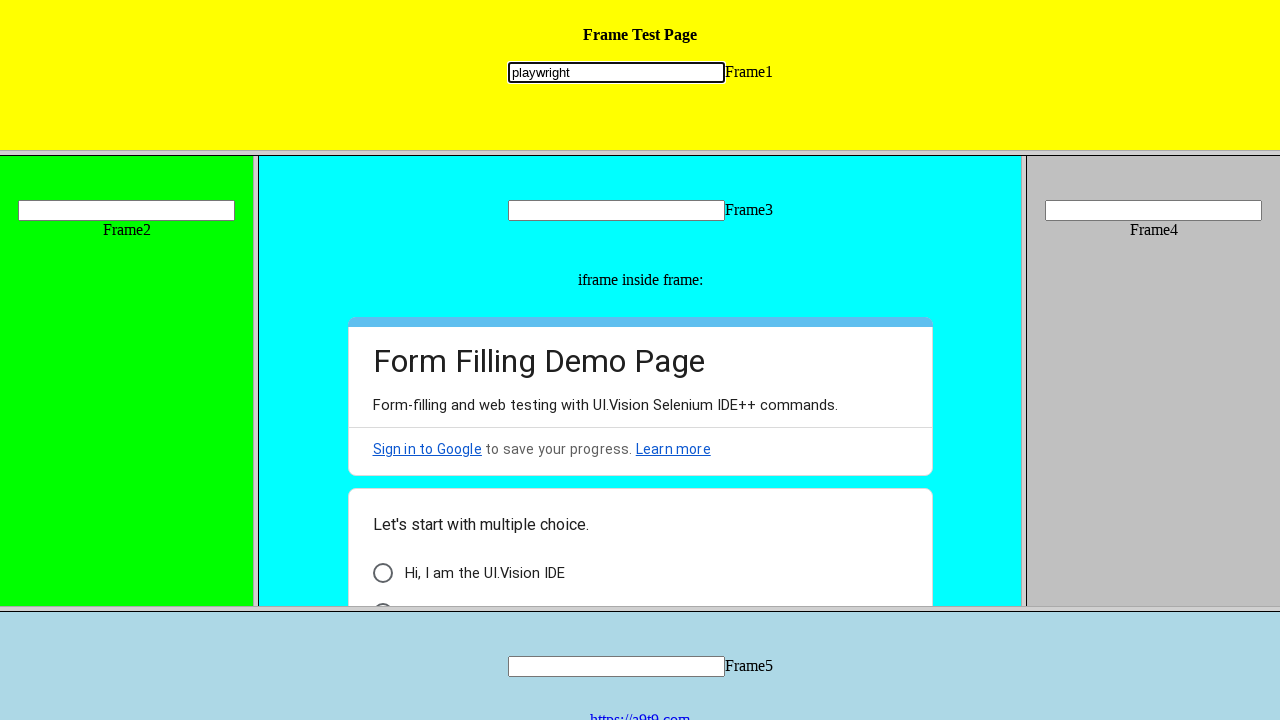

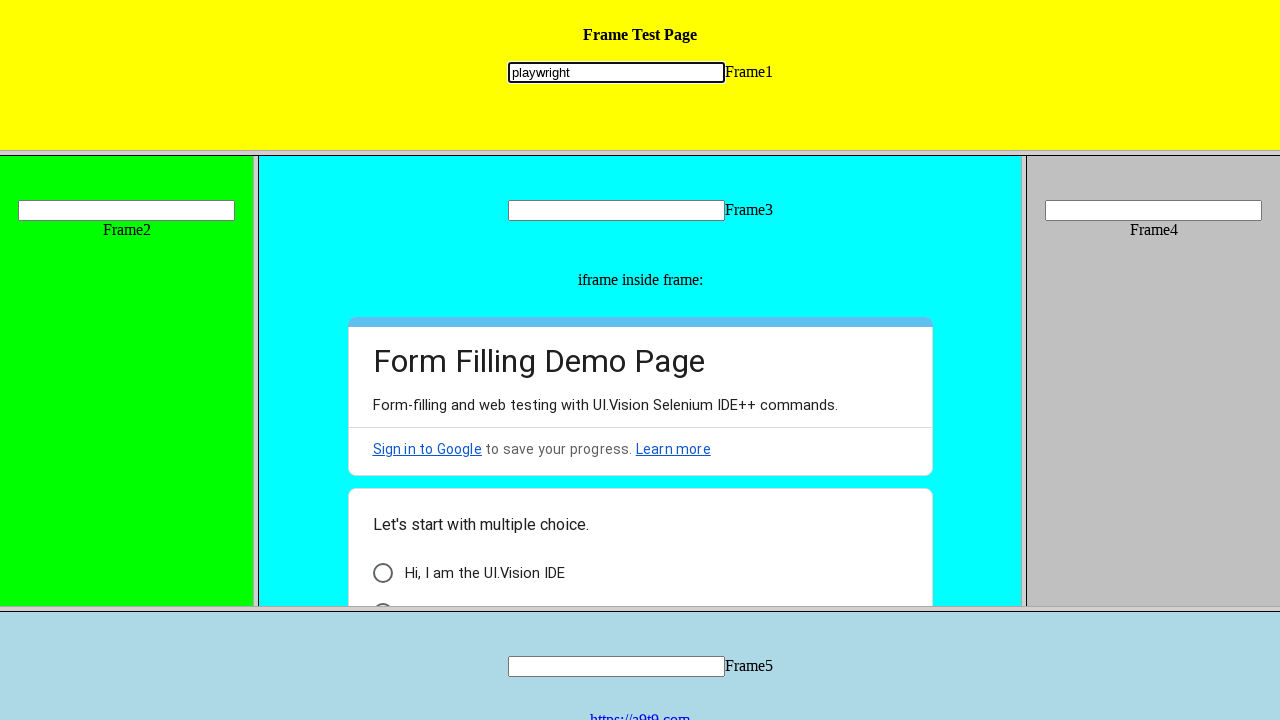